Tests the web table filtering functionality by searching for "mango" and verifying that filtered results contain the search term

Starting URL: https://rahulshettyacademy.com/seleniumPractise/#/offers

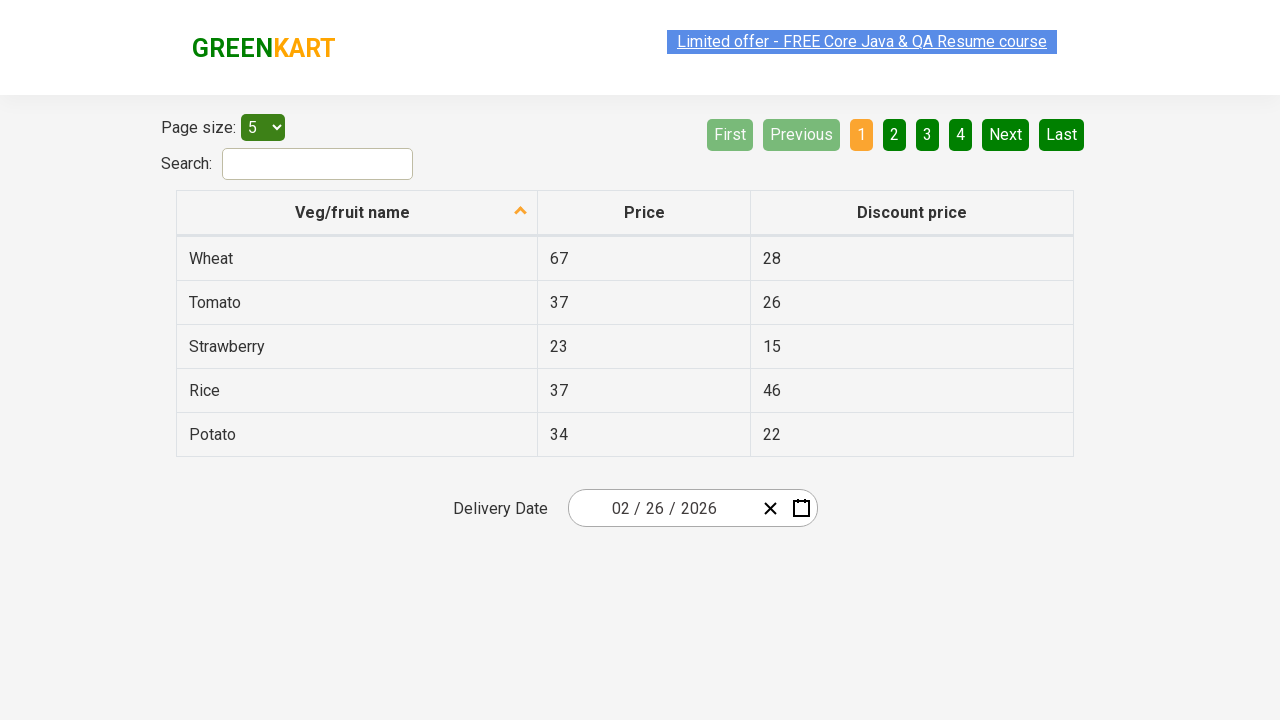

Filled search field with 'mango' on #search-field
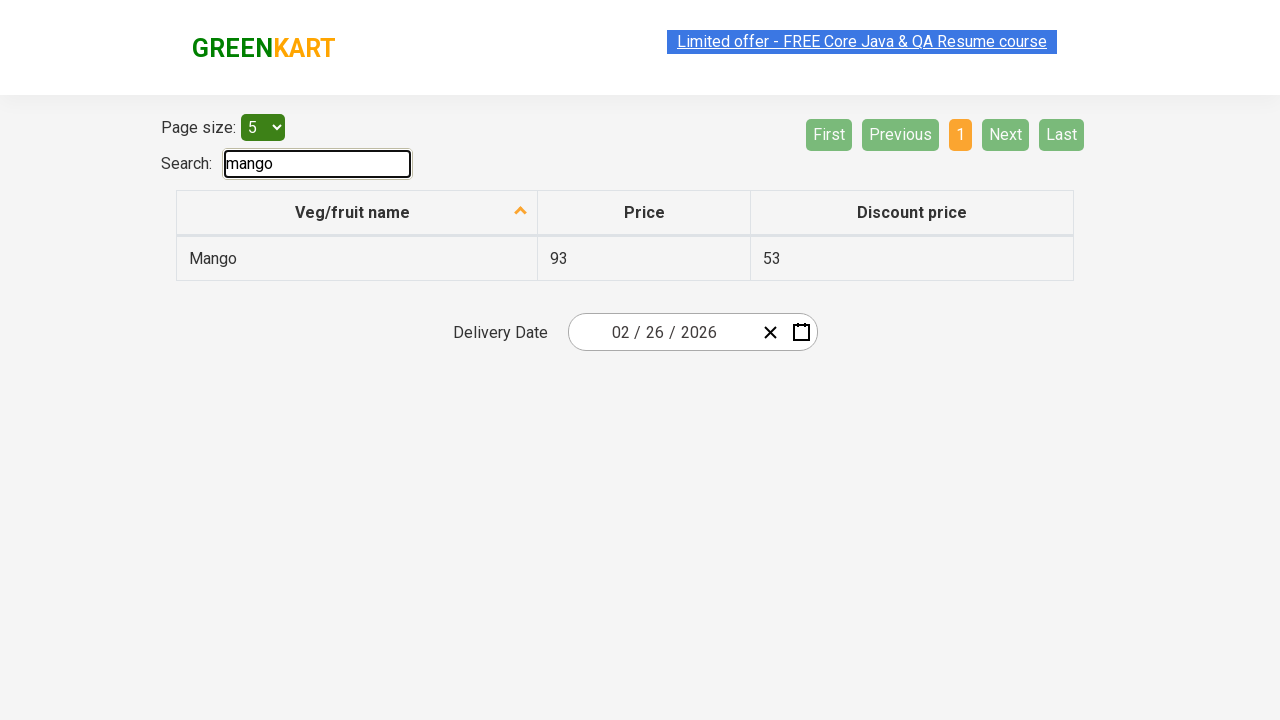

Waited 500ms for table filtering to complete
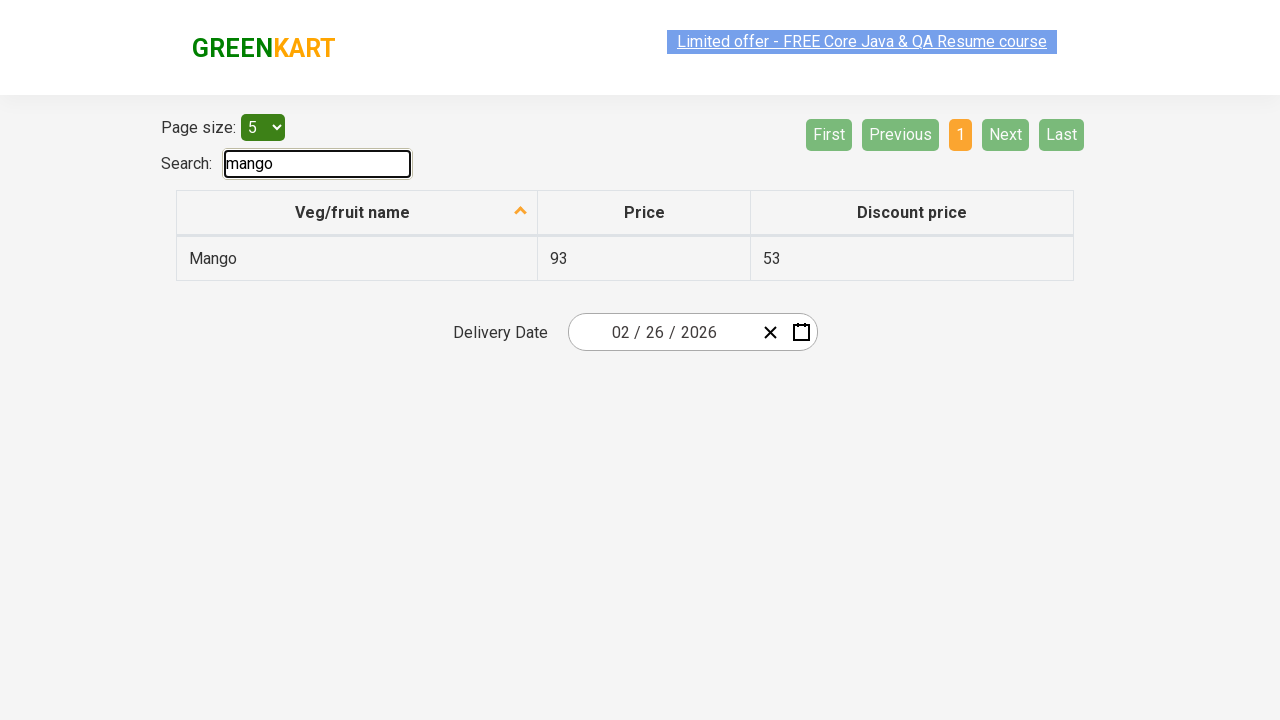

Retrieved all items from first column of filtered table
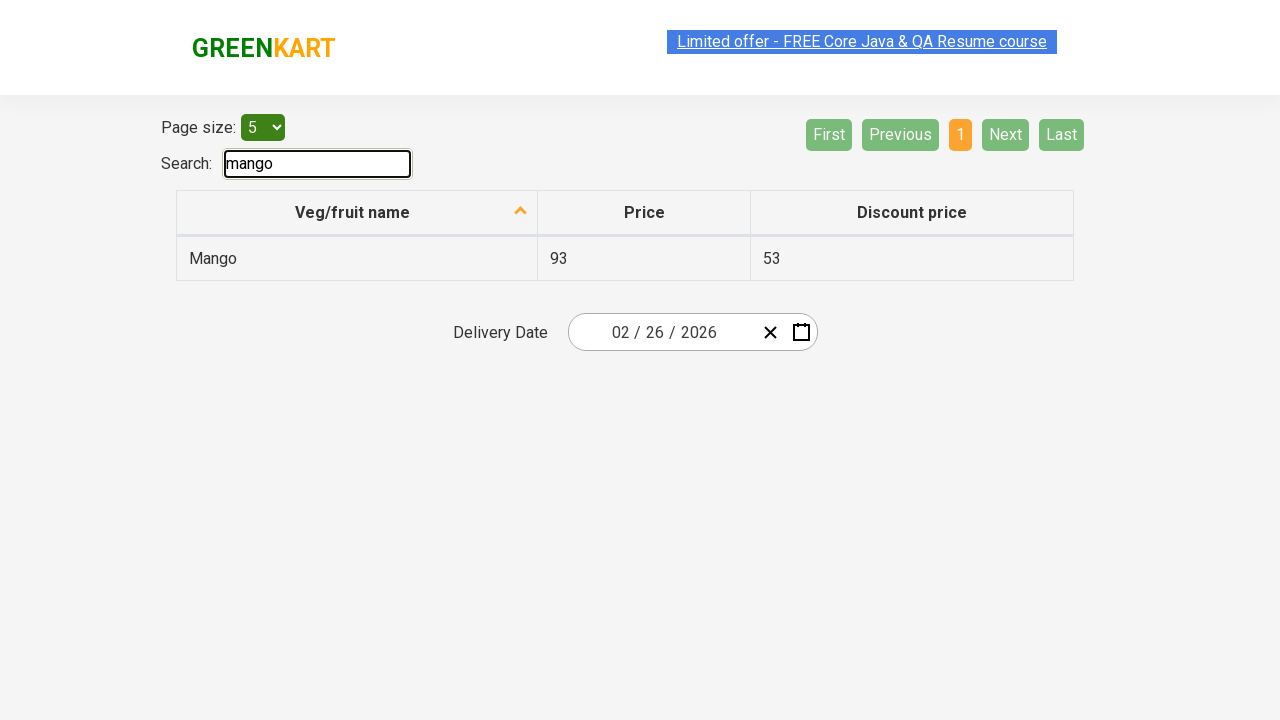

Filtered items to those containing 'Mango': found 1 matching items out of 1 total
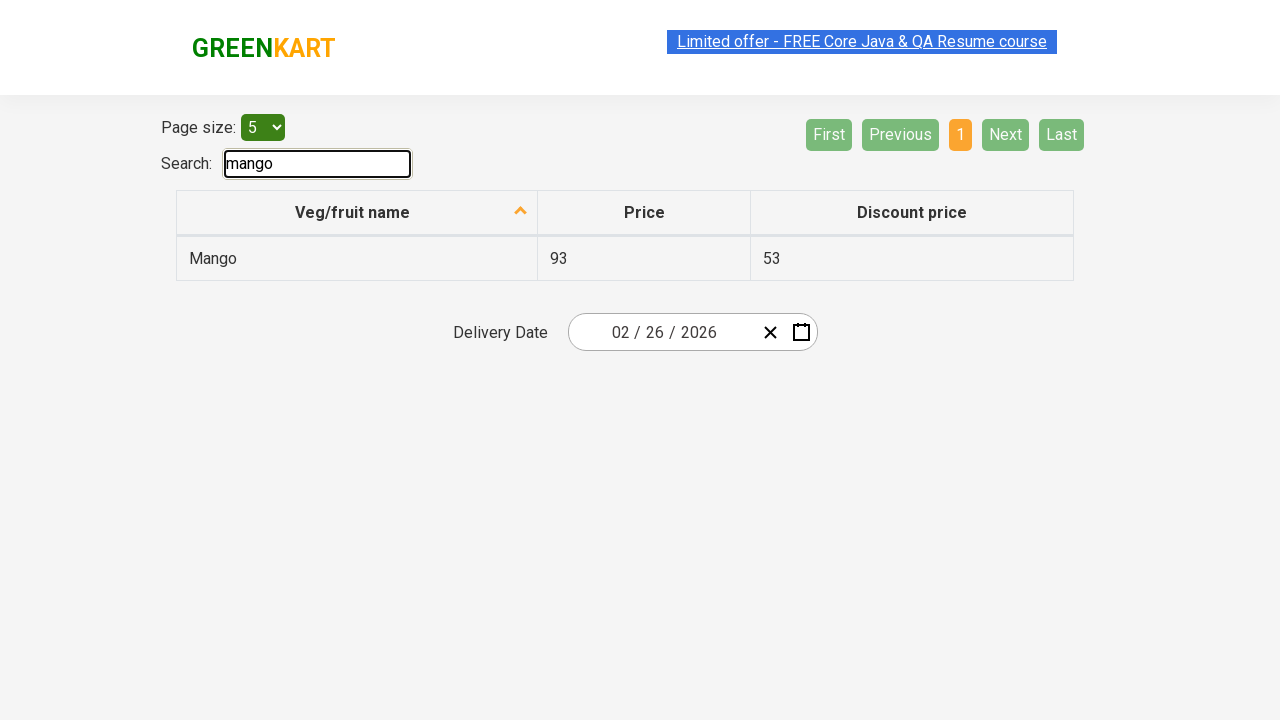

Assertion passed: all visible items contain 'Mango'
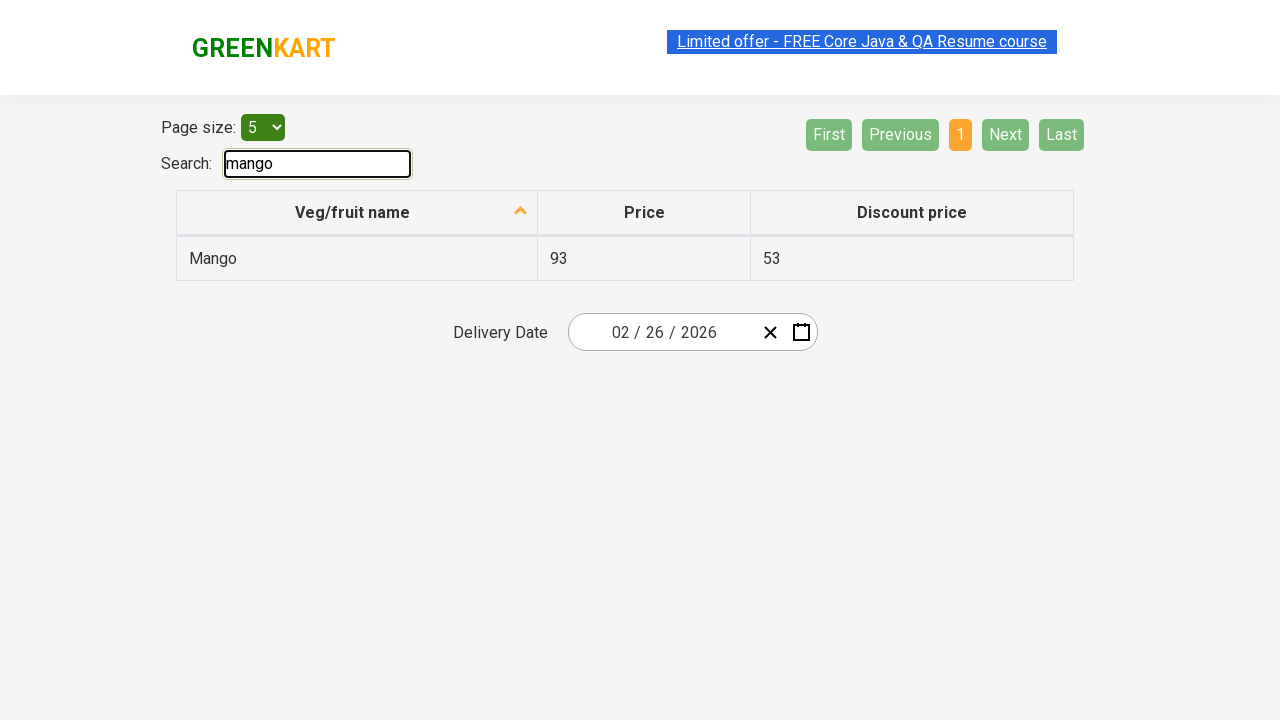

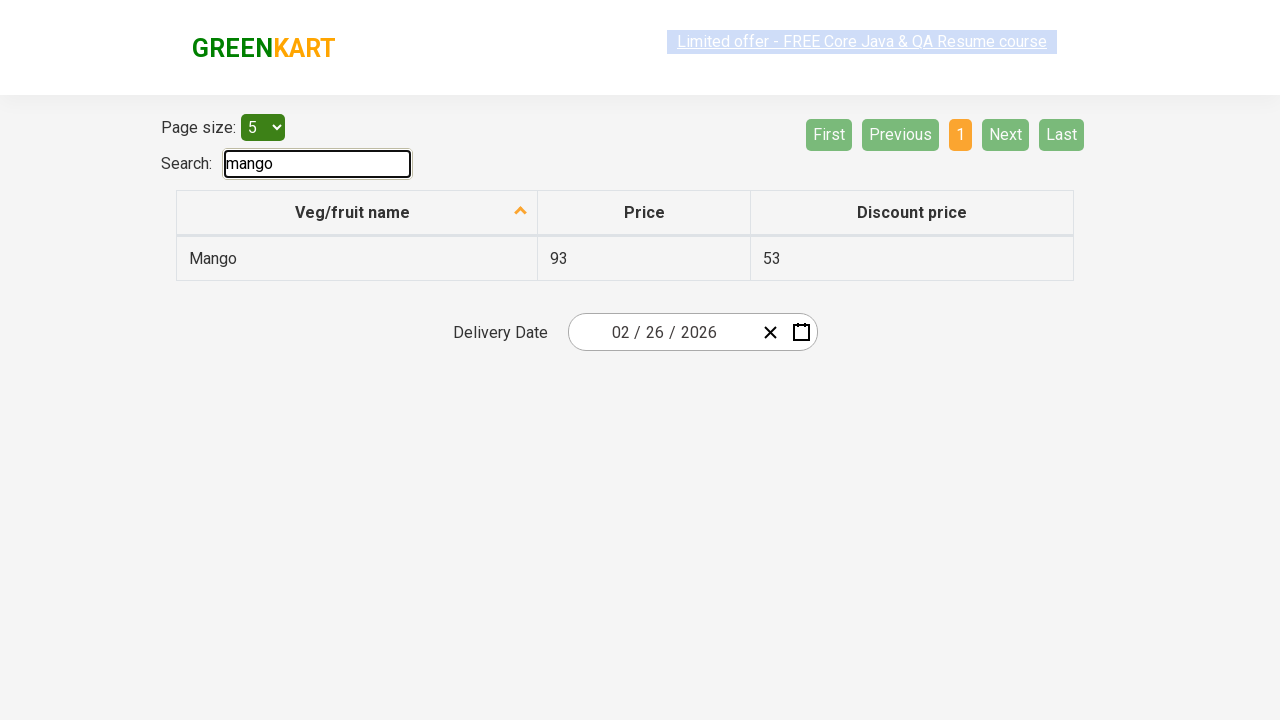